Navigates to the RedBus homepage and verifies the page loads successfully by checking that the page title is available.

Starting URL: https://www.redbus.in/

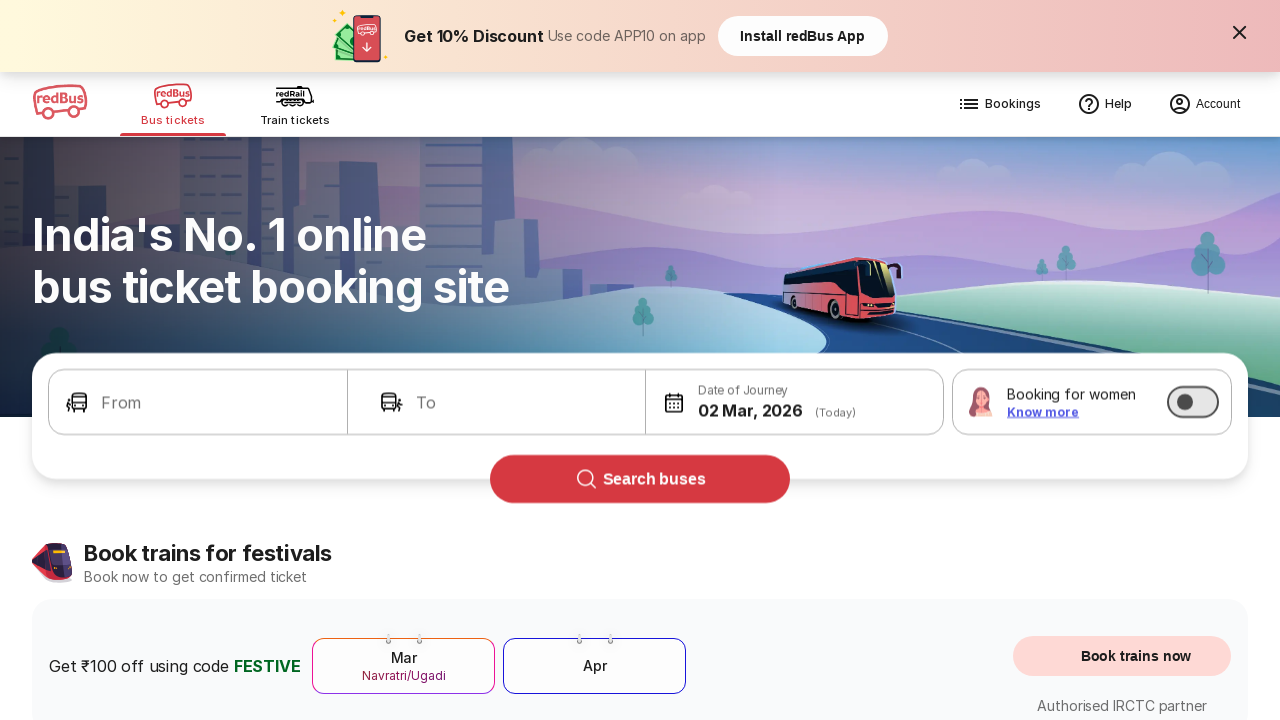

Waited for page to load with domcontentloaded state
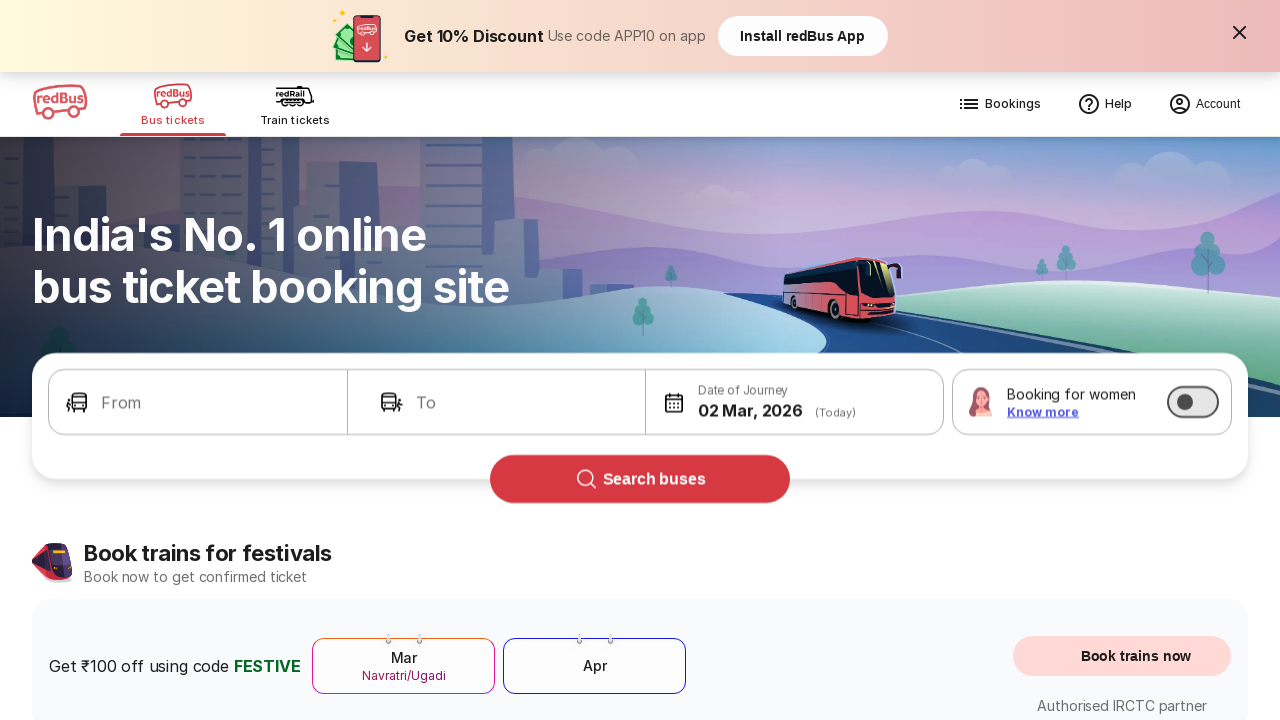

Retrieved page title: Bus Booking Online and Train Tickets at Lowest Price - redBus
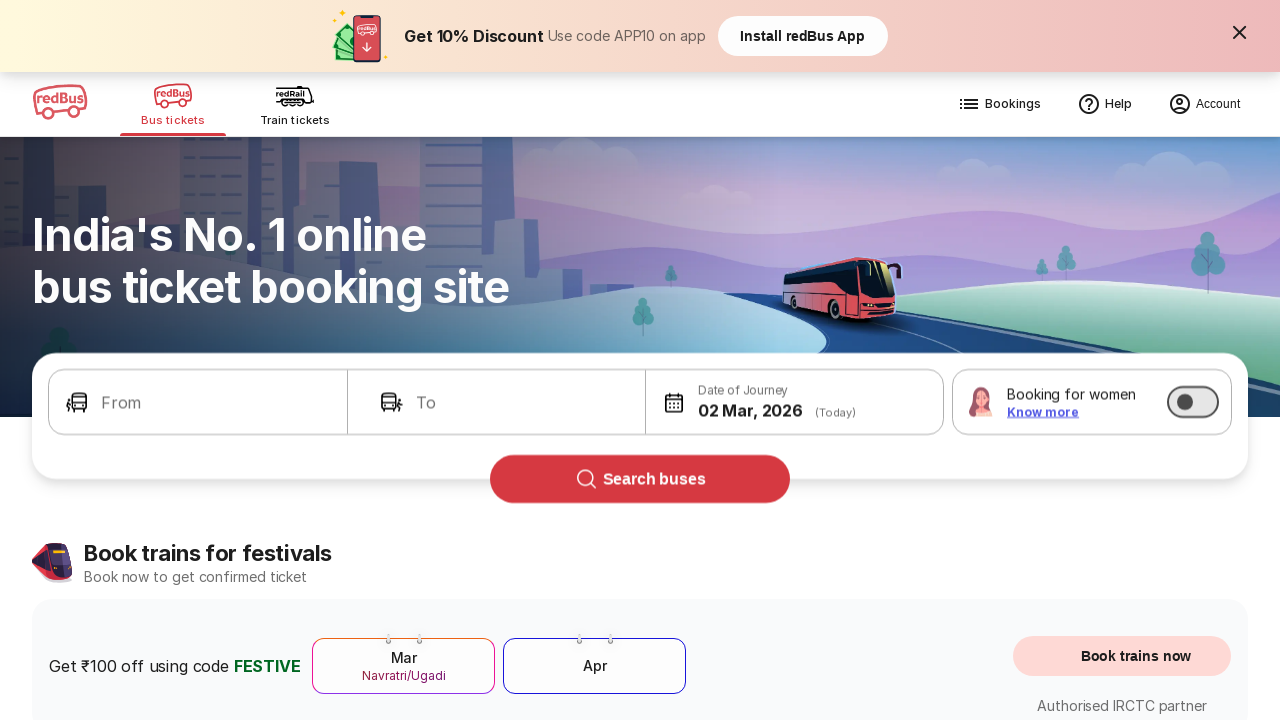

Verified that page title is available
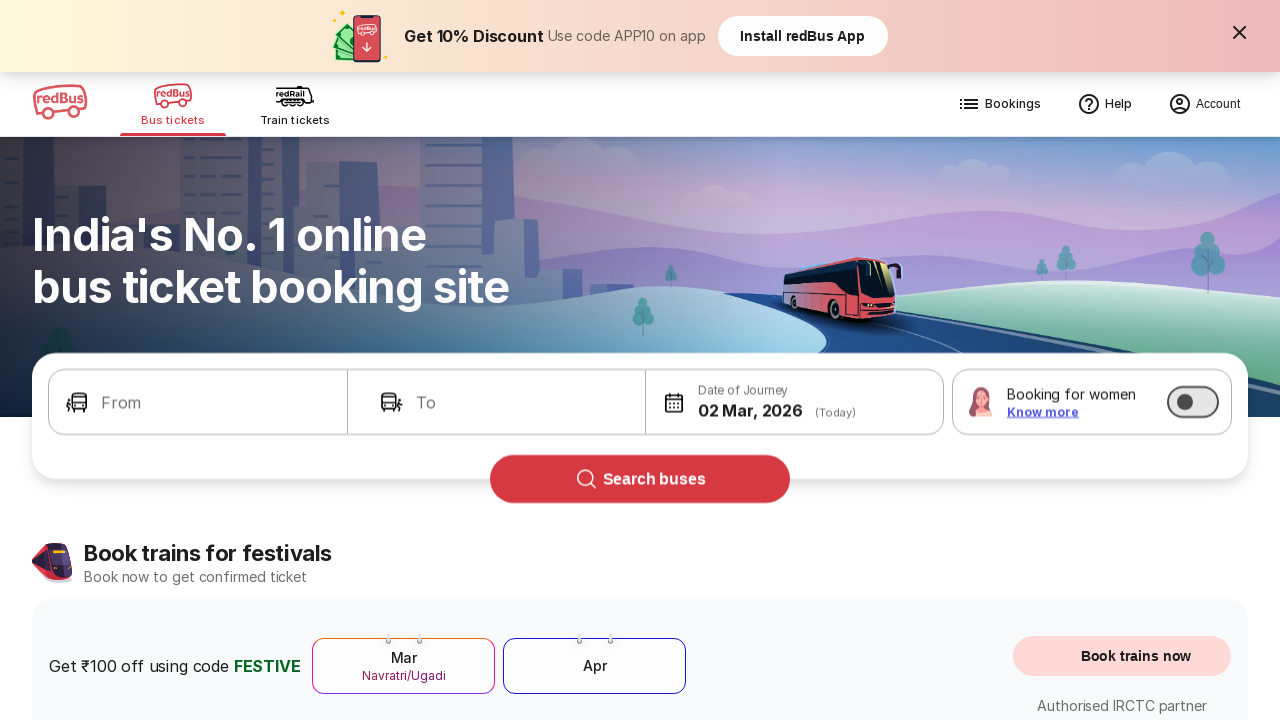

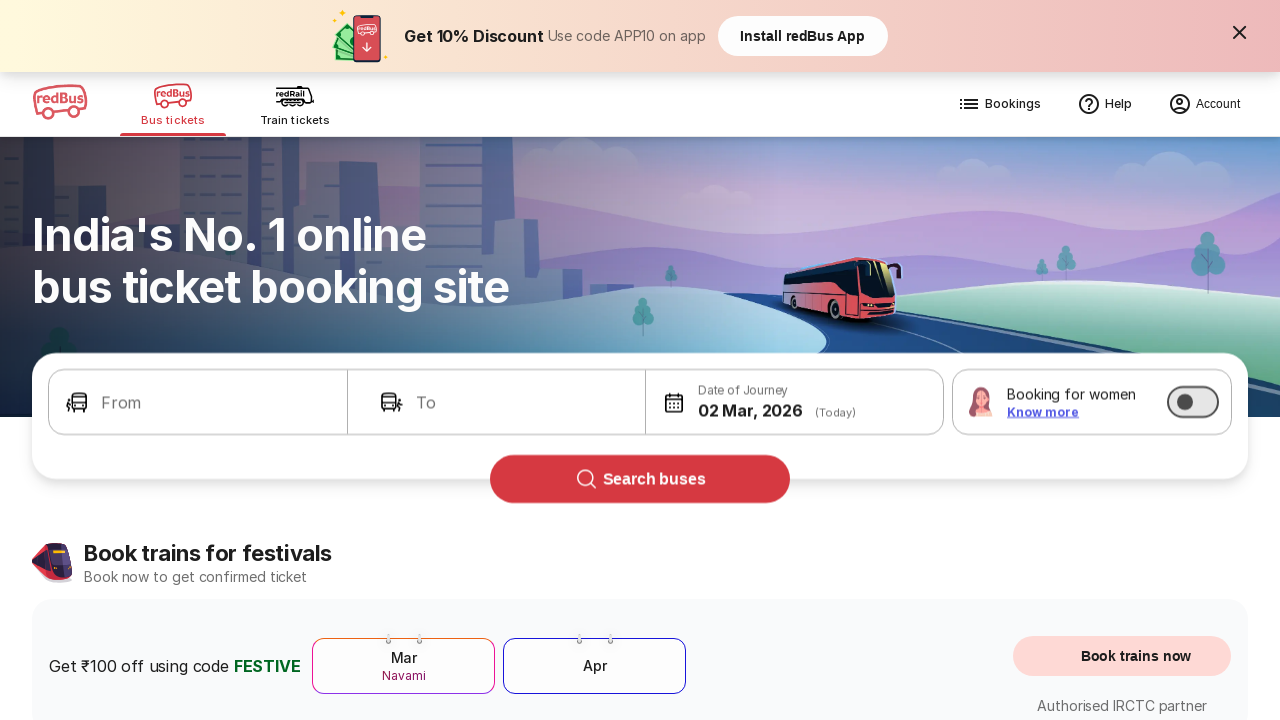